Tests enabling a disabled input field by clicking a toggle button, then verifying the field becomes enabled

Starting URL: https://selectorshub.com/xpath-practice-page/

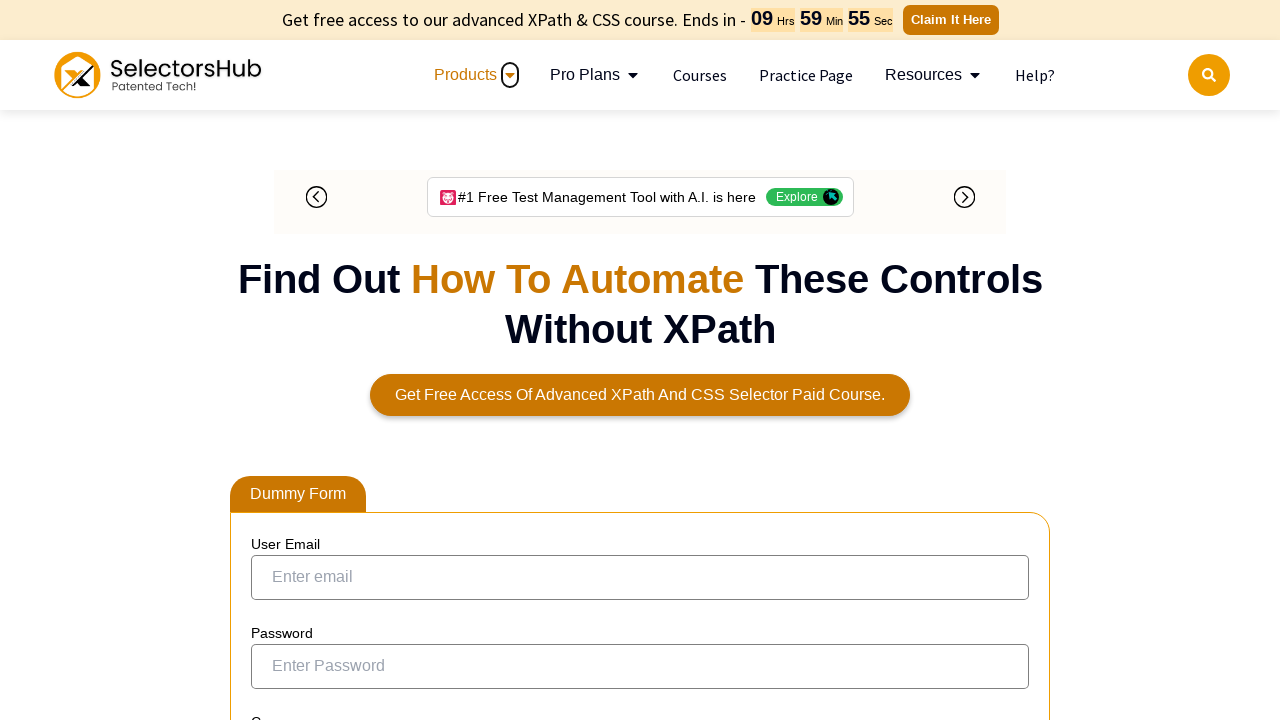

First name input field with placeholder 'First Enter name' is visible and ready
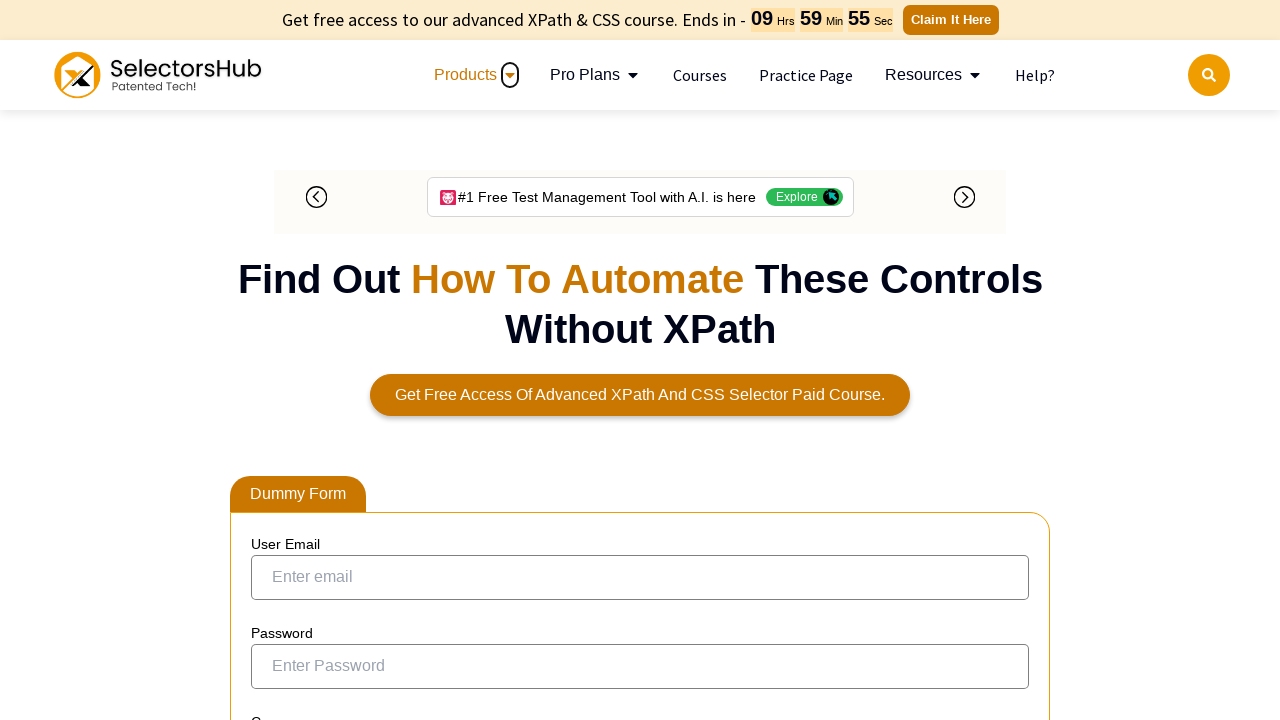

Clicked toggle button to enable first name input field at (396, 338) on label:has-text('Can you enter name here through automation')
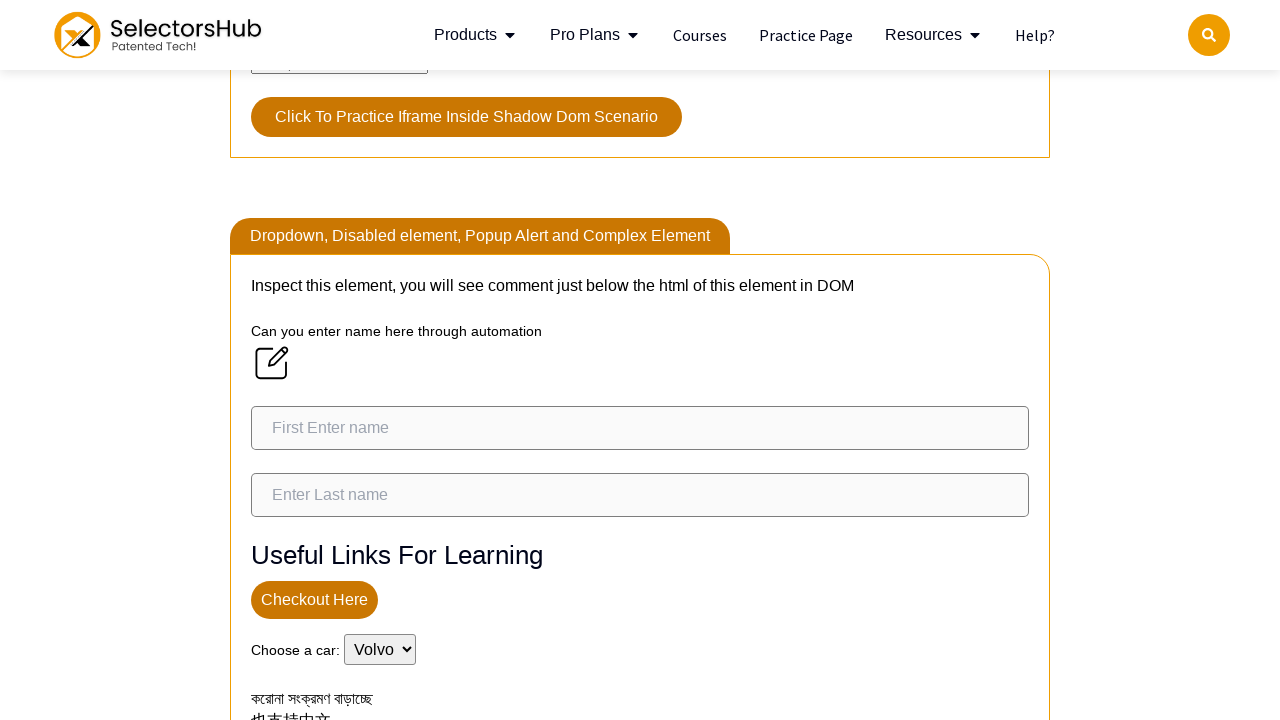

Waited 2500ms for first name input field to become enabled
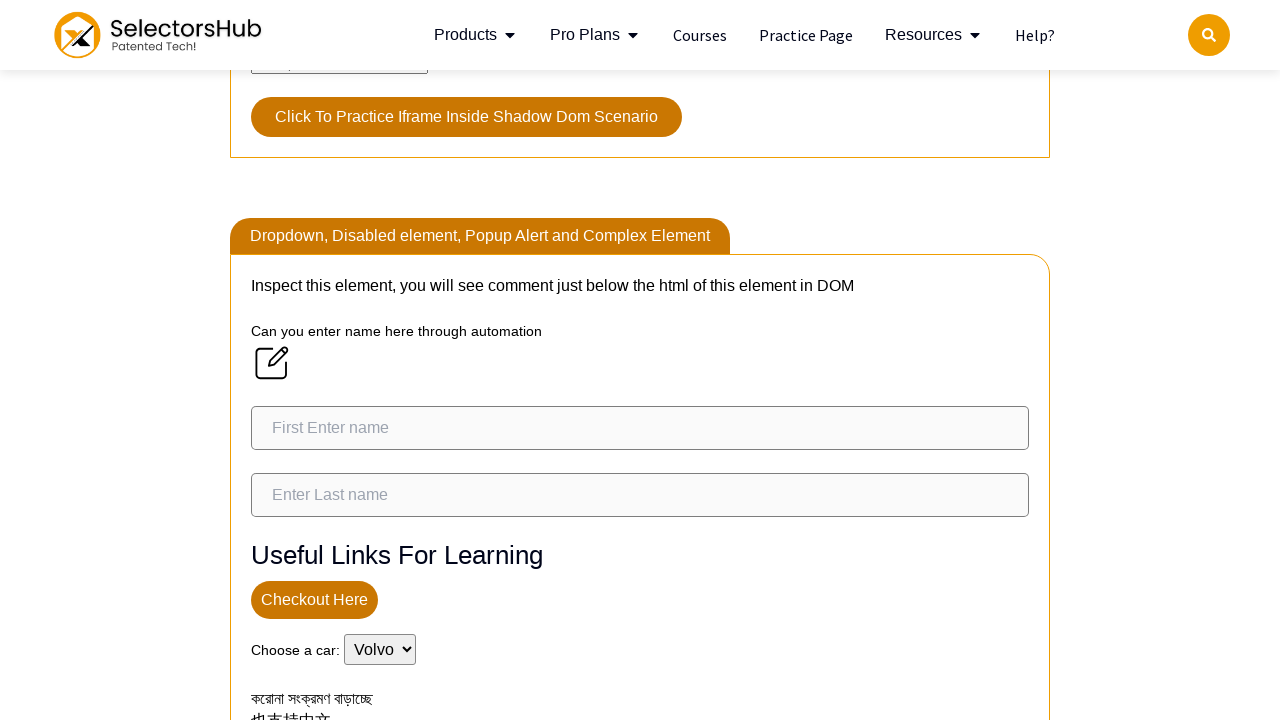

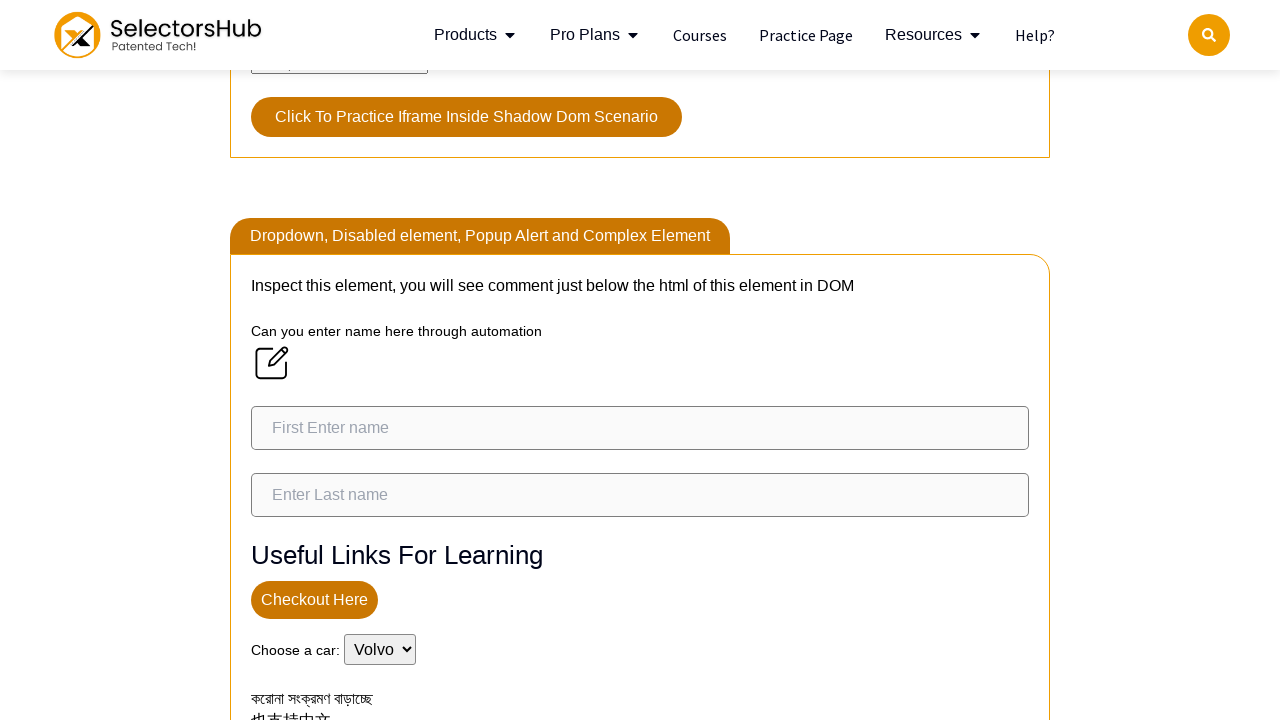